Tests setting content in CKEditor using JavaScript innerHTML injection and TinyMCE using native send_keys method by switching into their respective iframes

Starting URL: http://yizeng.me/2014/01/31/test-wysiwyg-editors-using-selenium-webdriver/

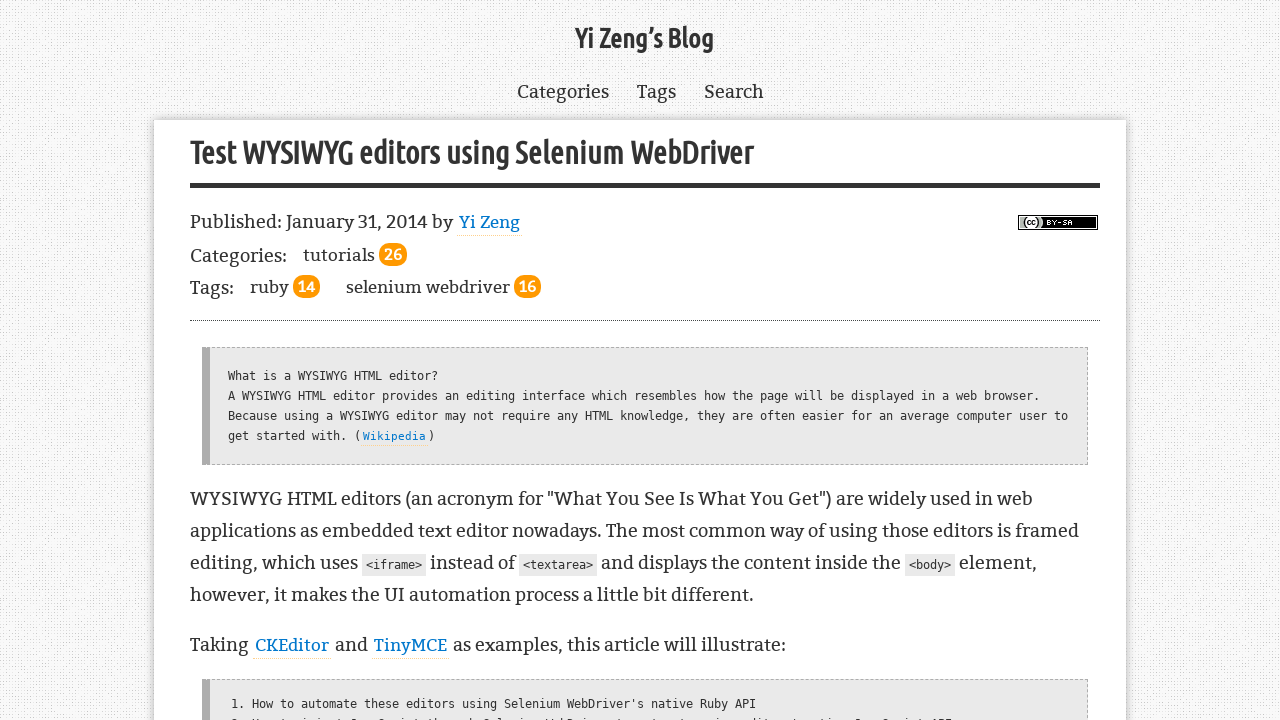

Located CKEditor iframe using frame locator
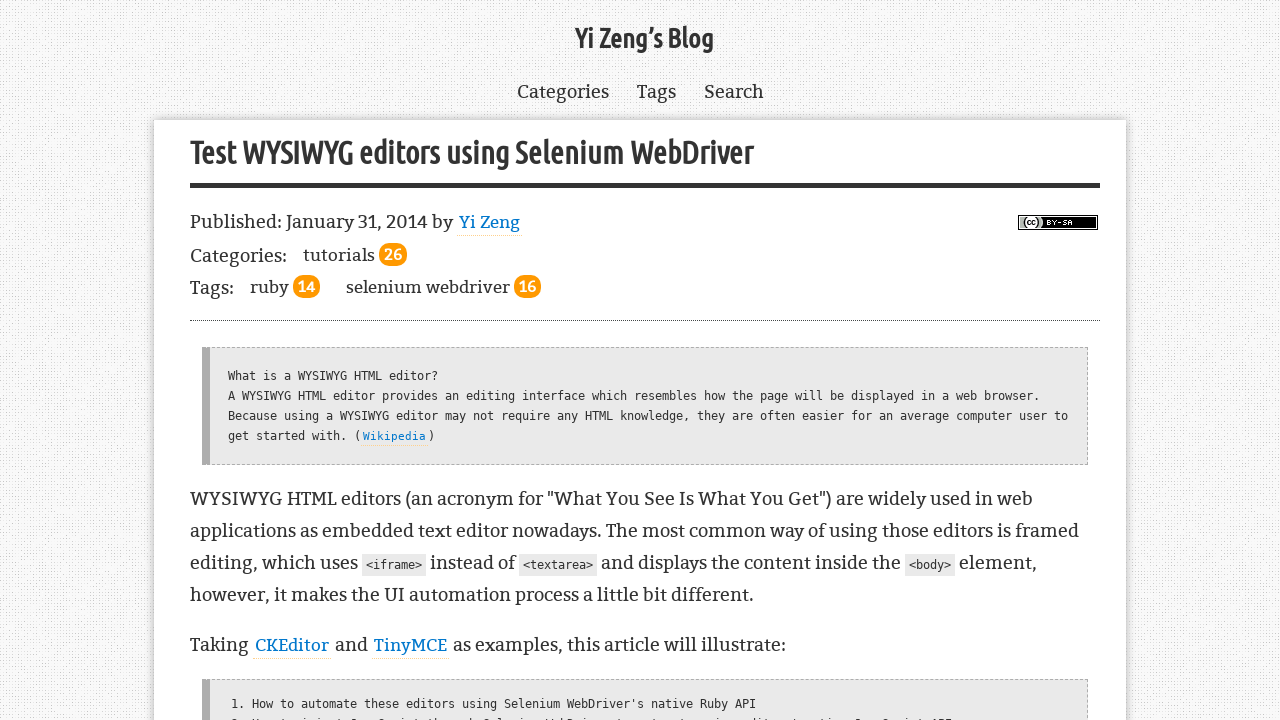

Located body element within CKEditor iframe
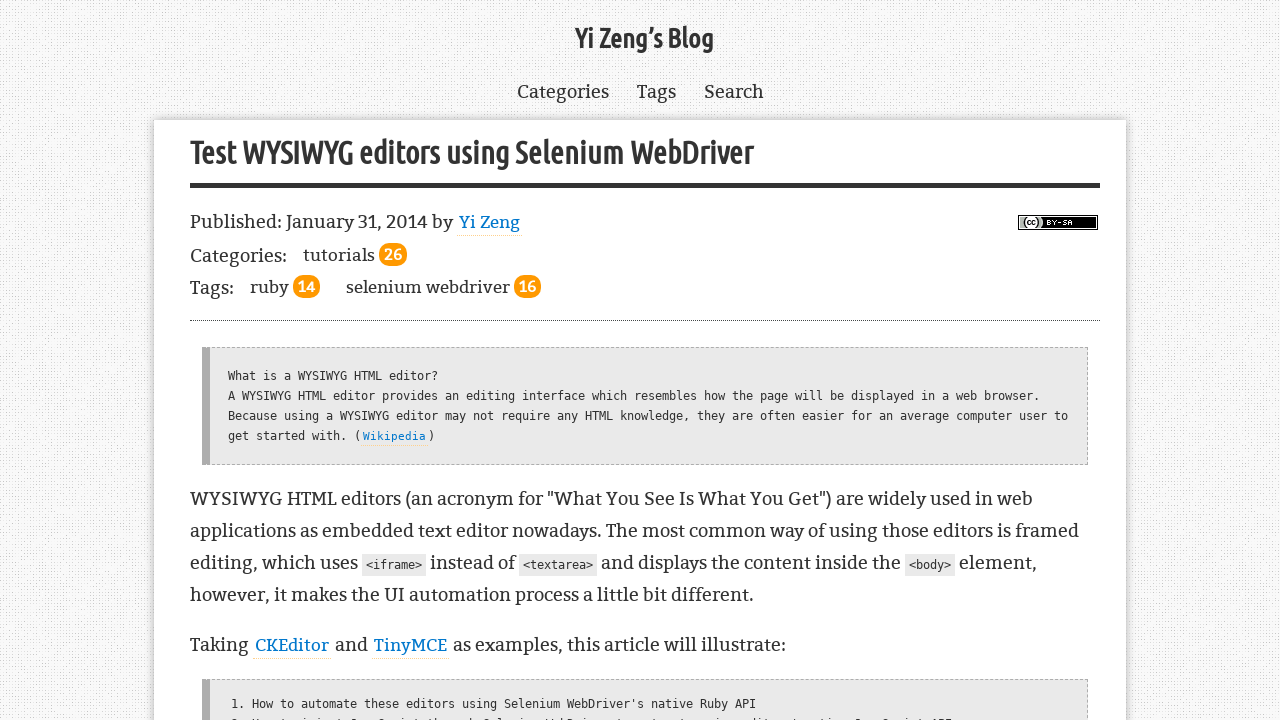

Set CKEditor content to '<h1>CKEditor</h1>Yi Zeng' using JavaScript innerHTML injection
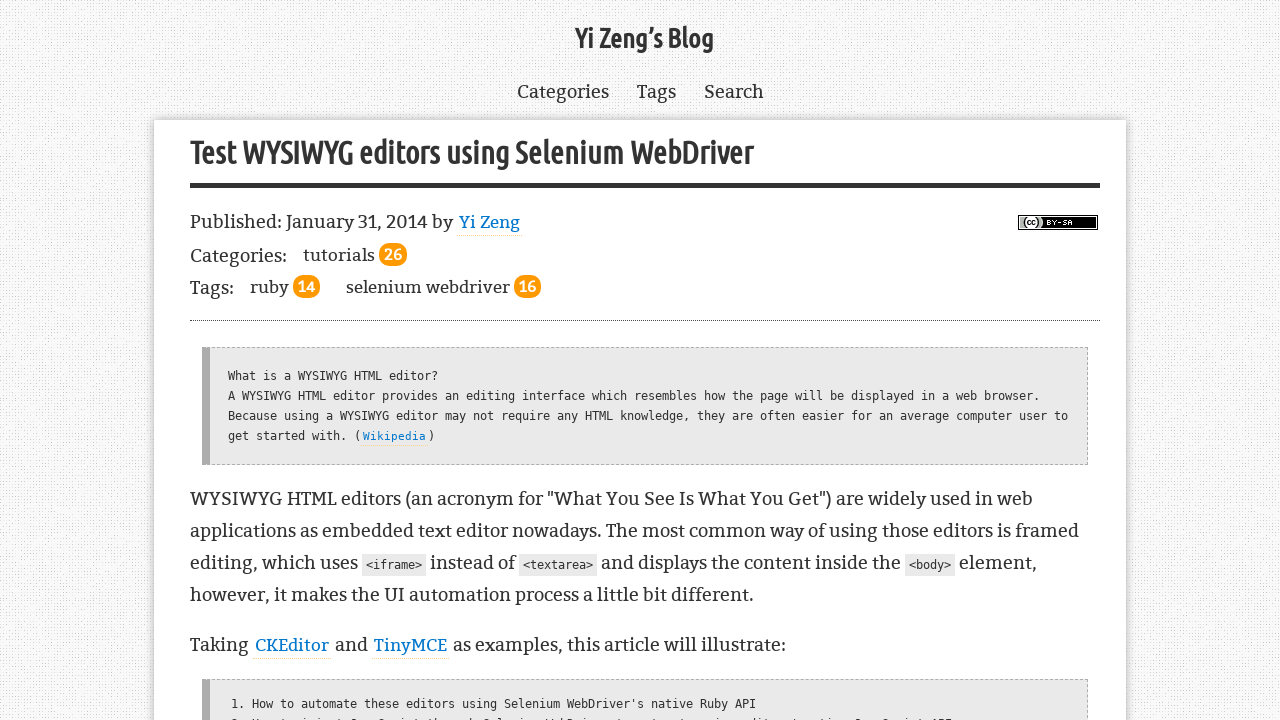

Located TinyMCE iframe using frame locator
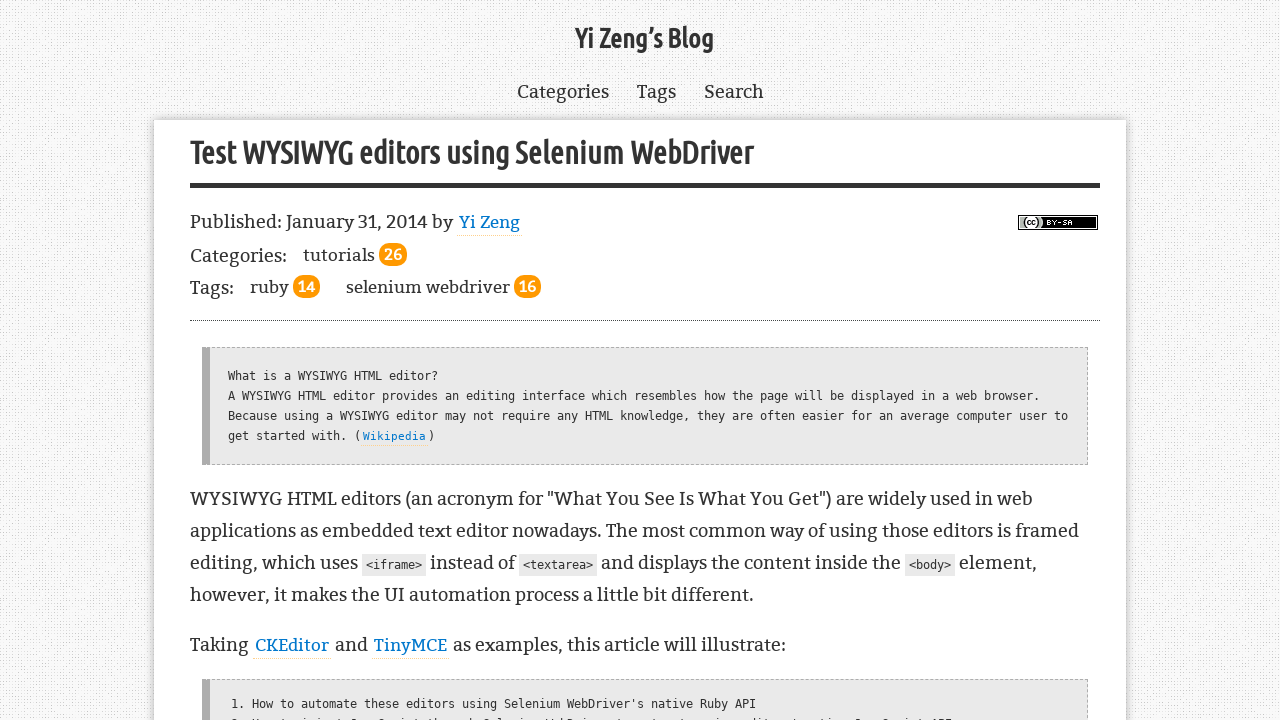

Located body element within TinyMCE iframe
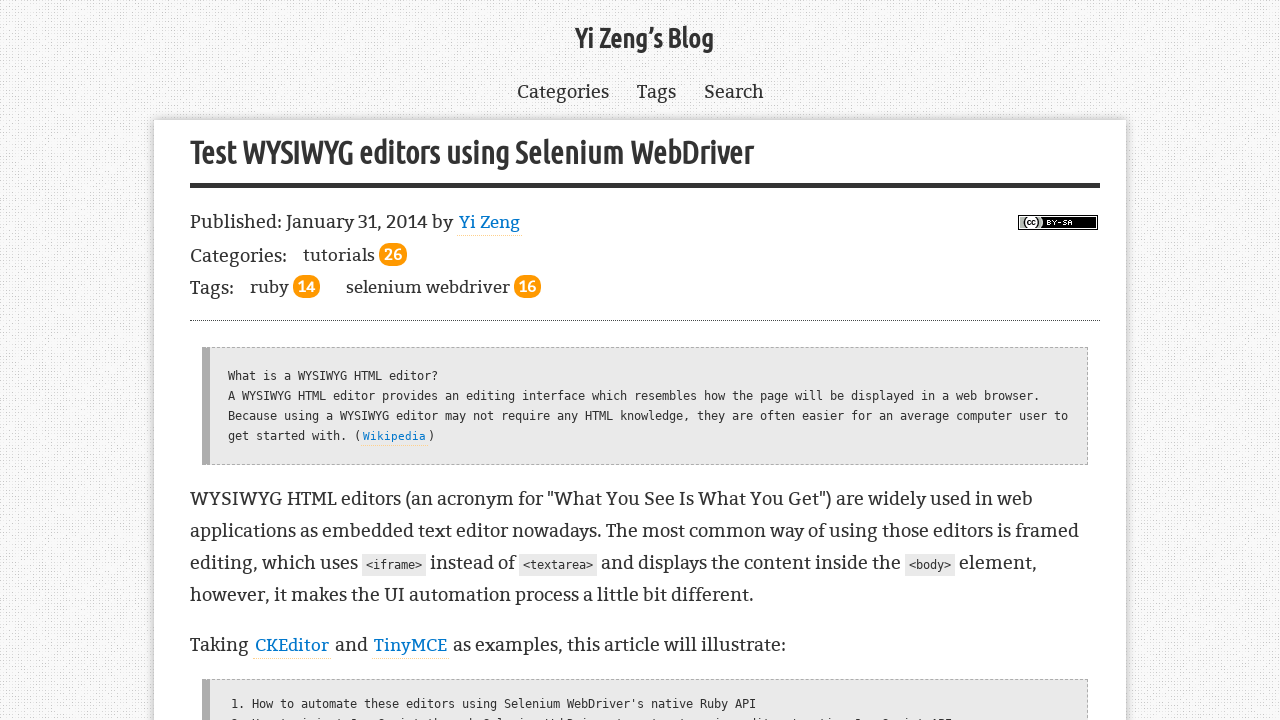

Clicked on TinyMCE body to focus the editor at (645, 360) on #tinymce-editor_ifr >> internal:control=enter-frame >> body
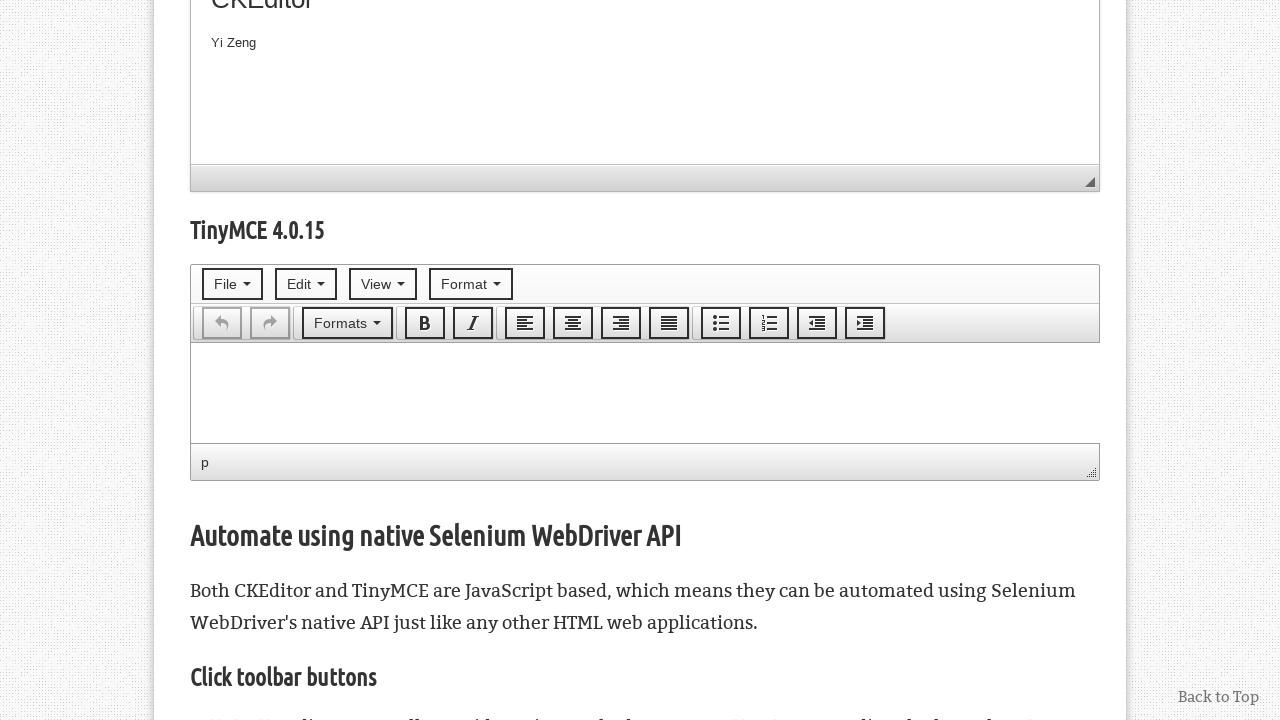

Typed content '<h1>TinyMCE</h1>Yi Zeng' into TinyMCE editor on #tinymce-editor_ifr >> internal:control=enter-frame >> body
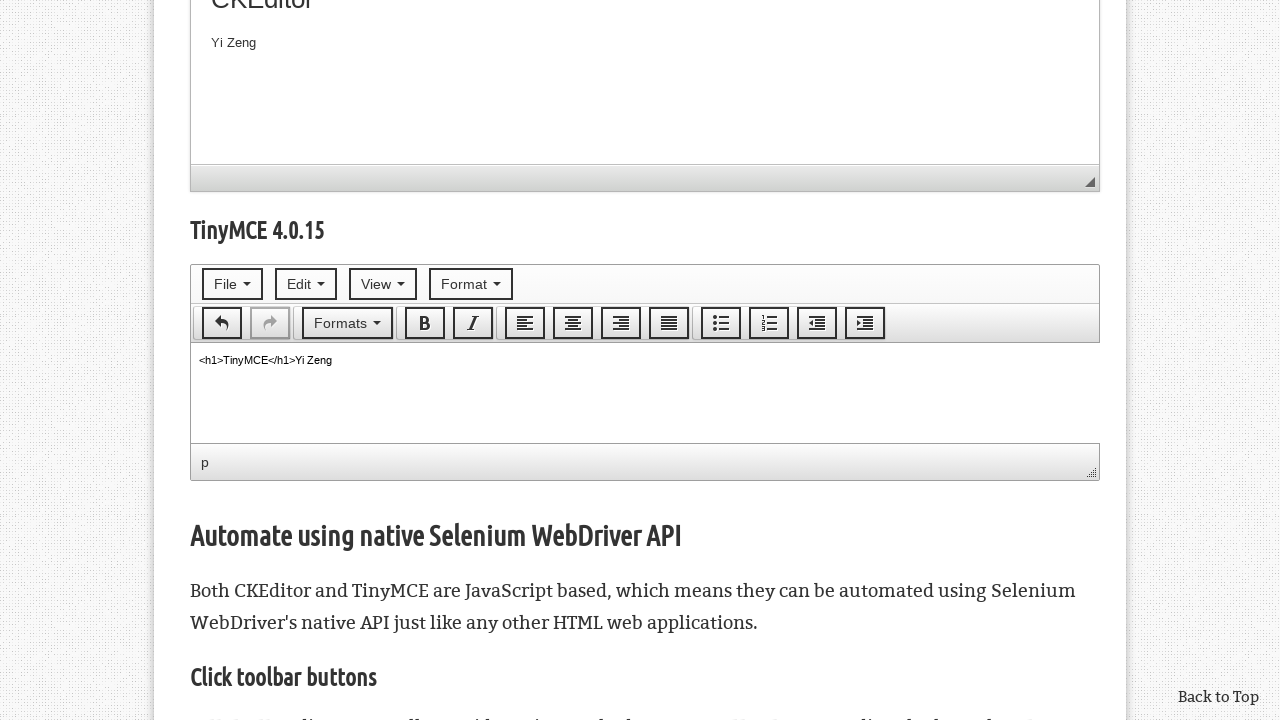

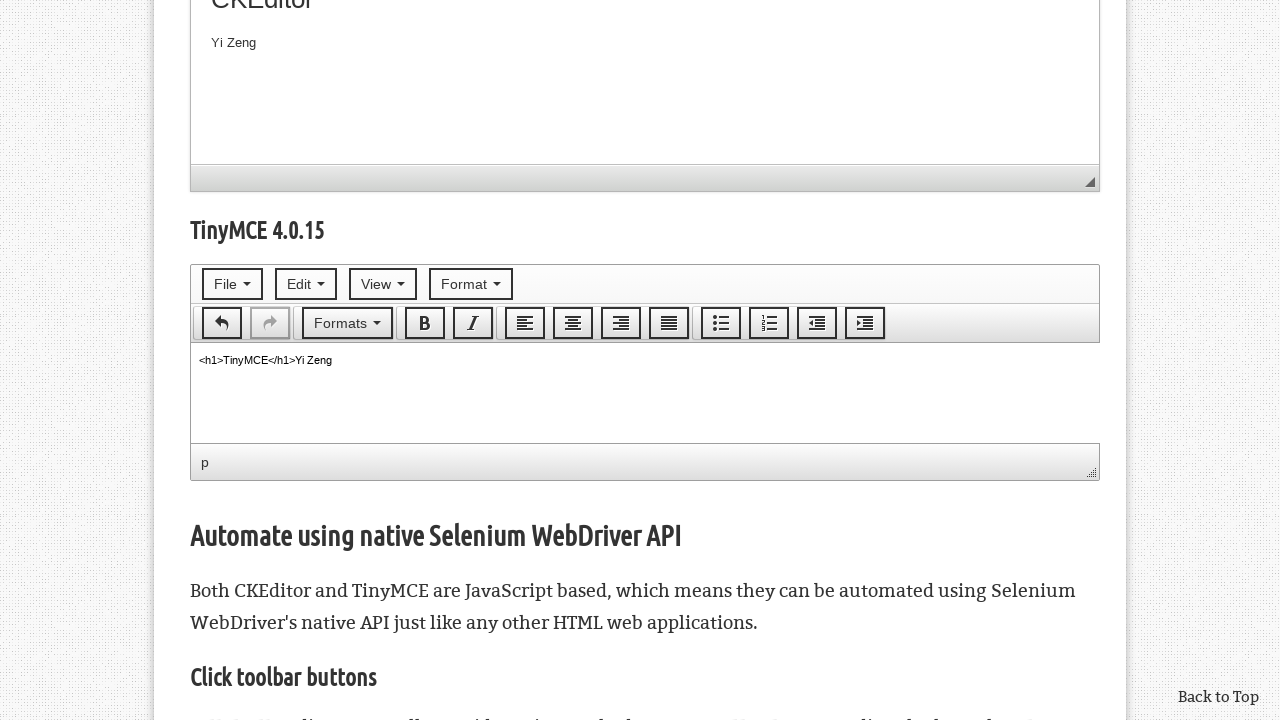